Tests that the table headers on the Z category page display Language, Author, Date, Comments, and Rate columns

Starting URL: http://www.99-bottles-of-beer.net/

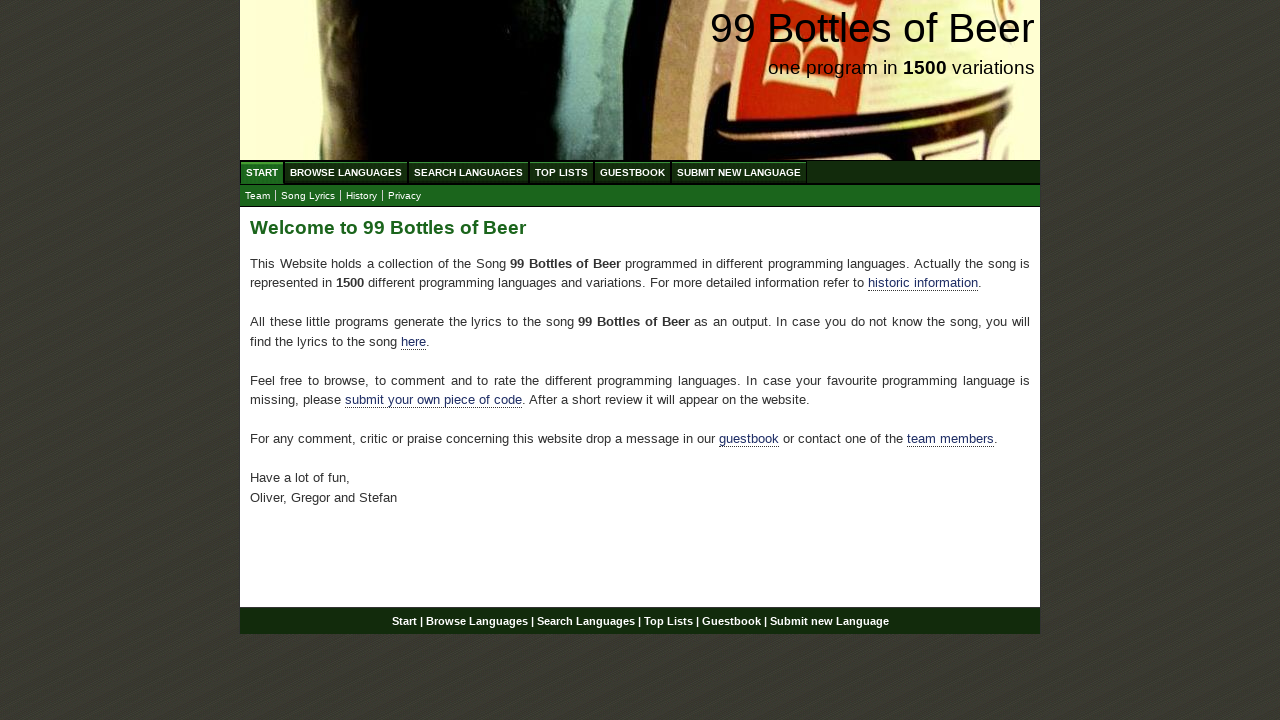

Clicked on Browse Languages menu at (346, 172) on text=Browse Languages
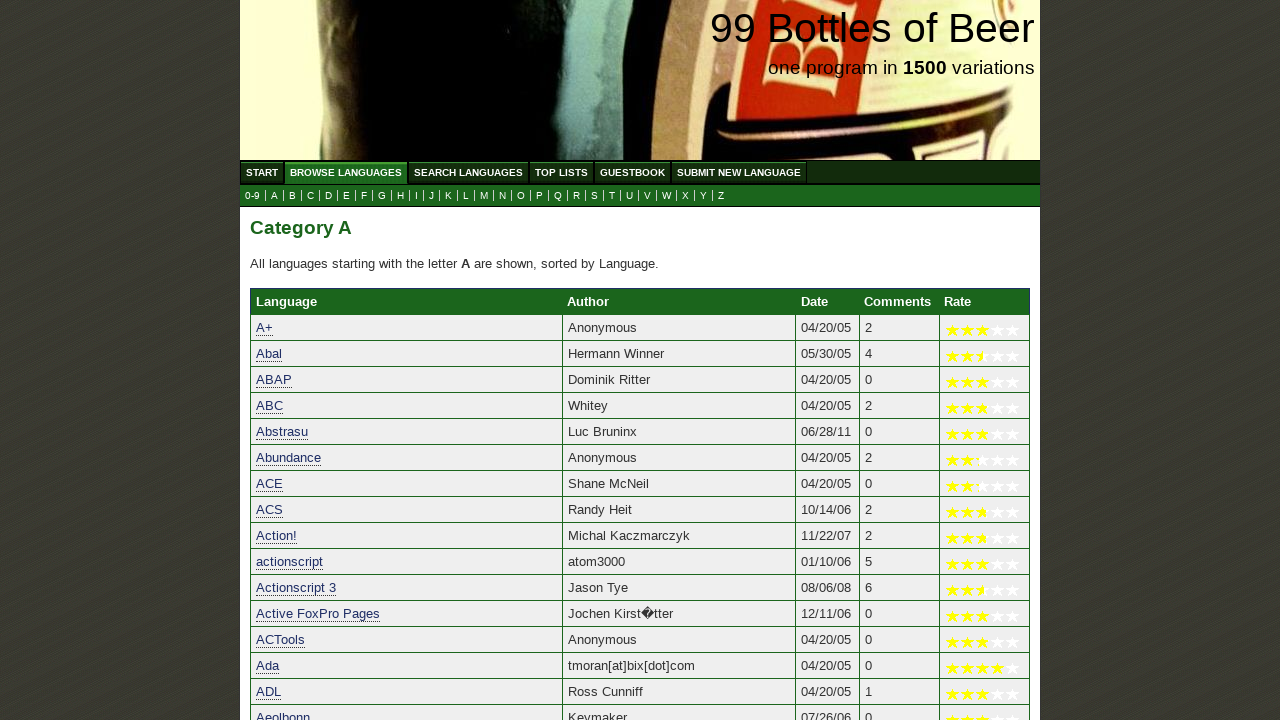

Clicked on Z submenu link at (721, 196) on a:text-is('Z')
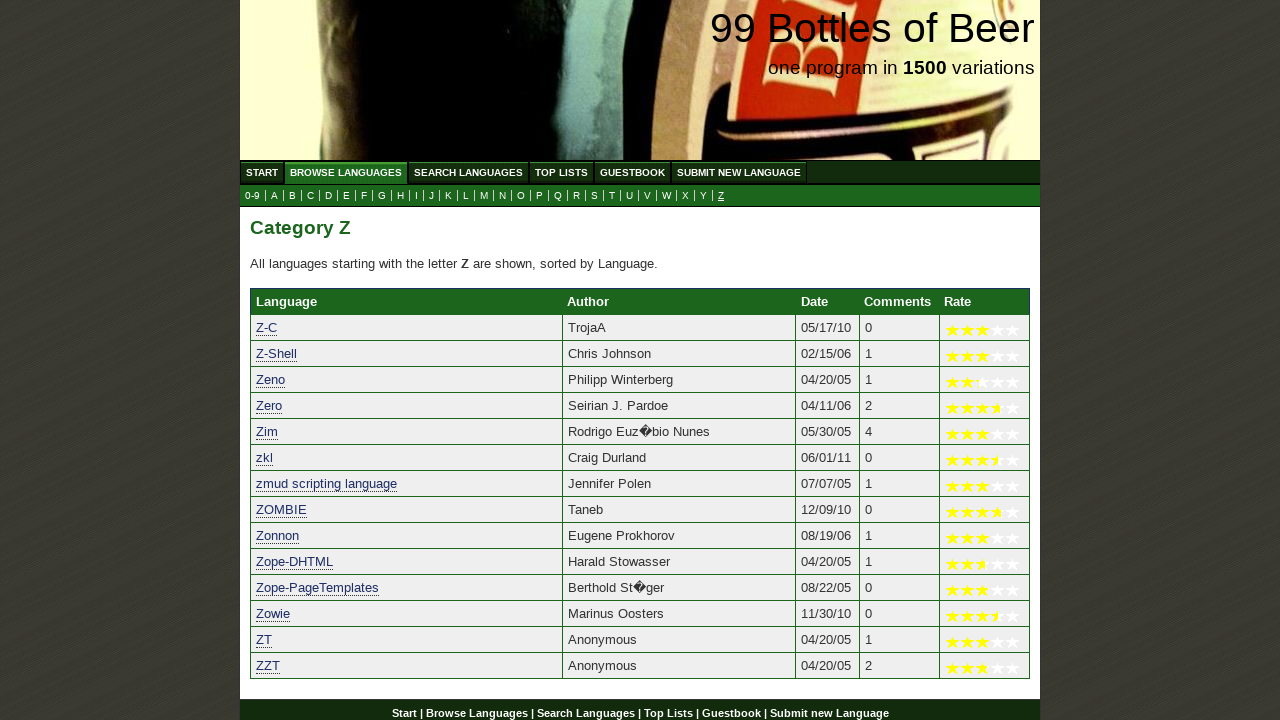

Table loaded on Z category page
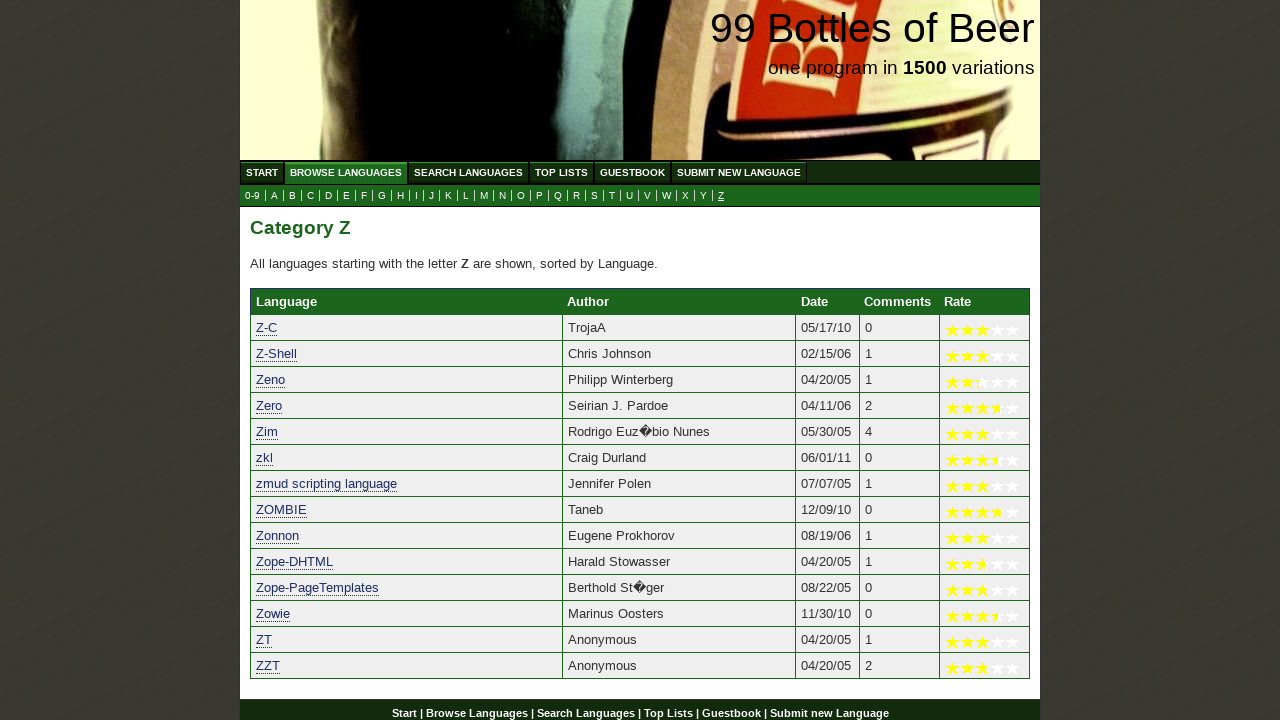

Located first table row containing headers
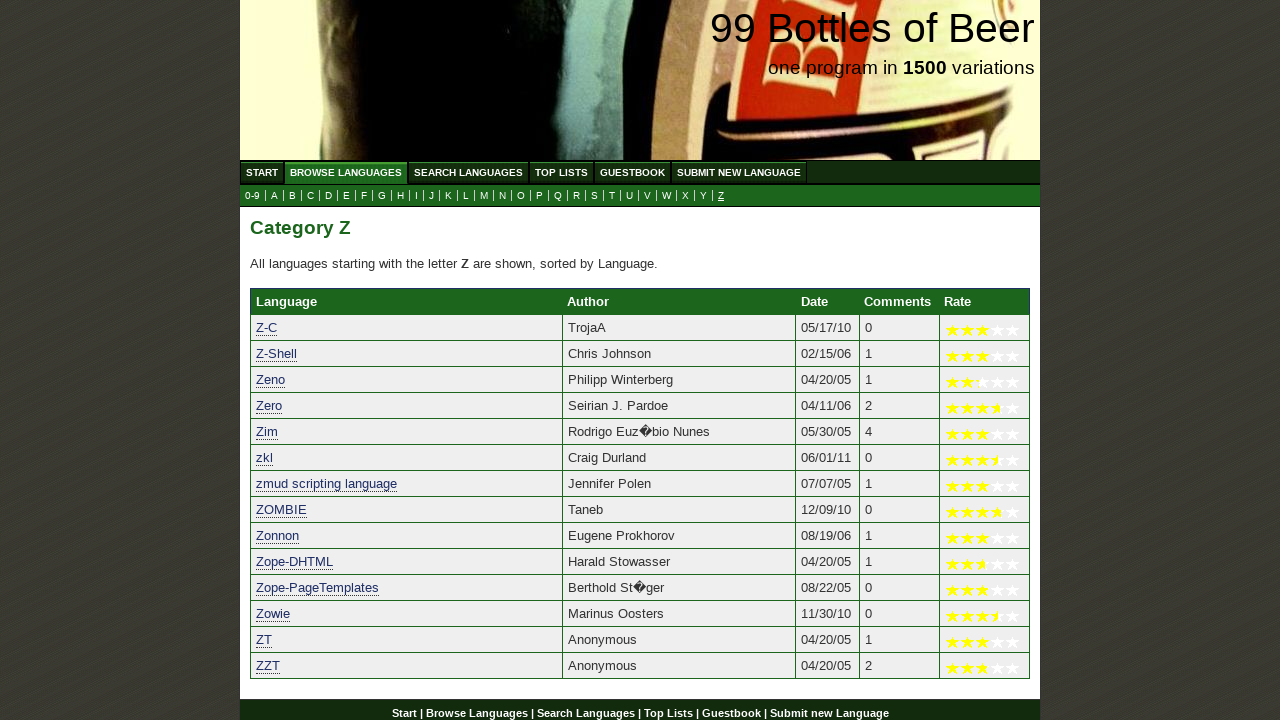

Retrieved table header text content
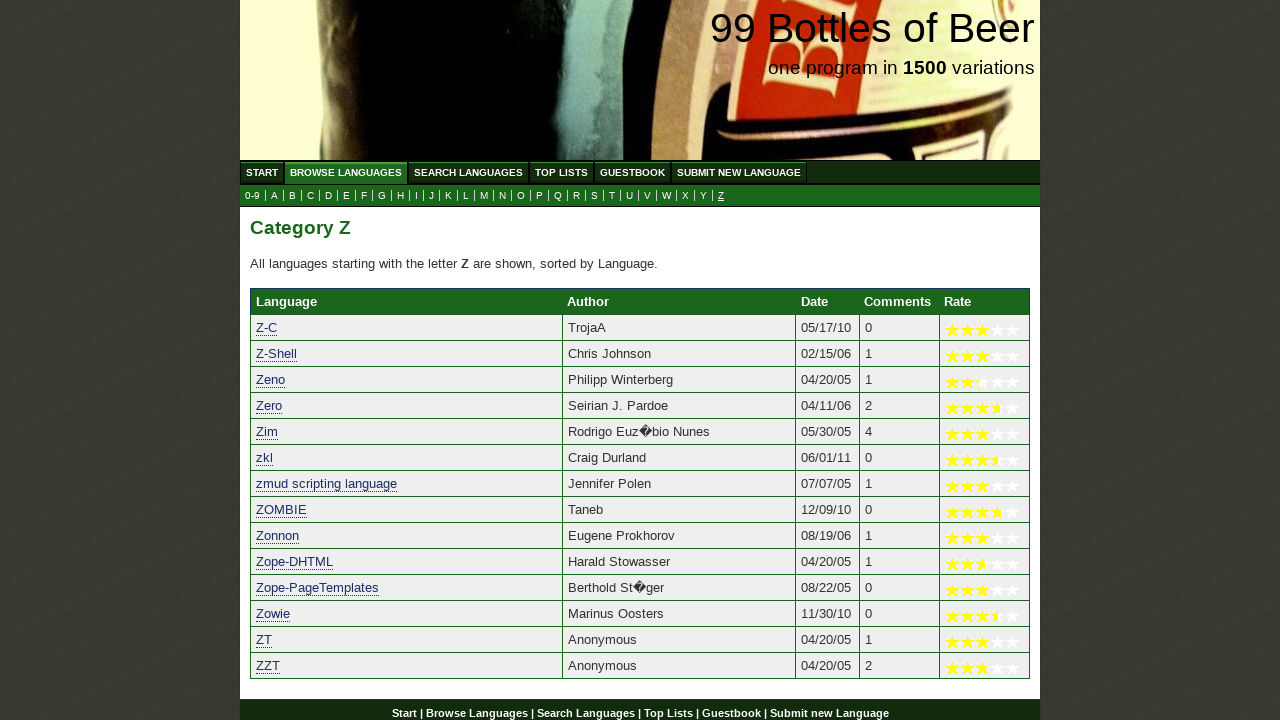

Verified that table headers contain Language, Author, and Date columns
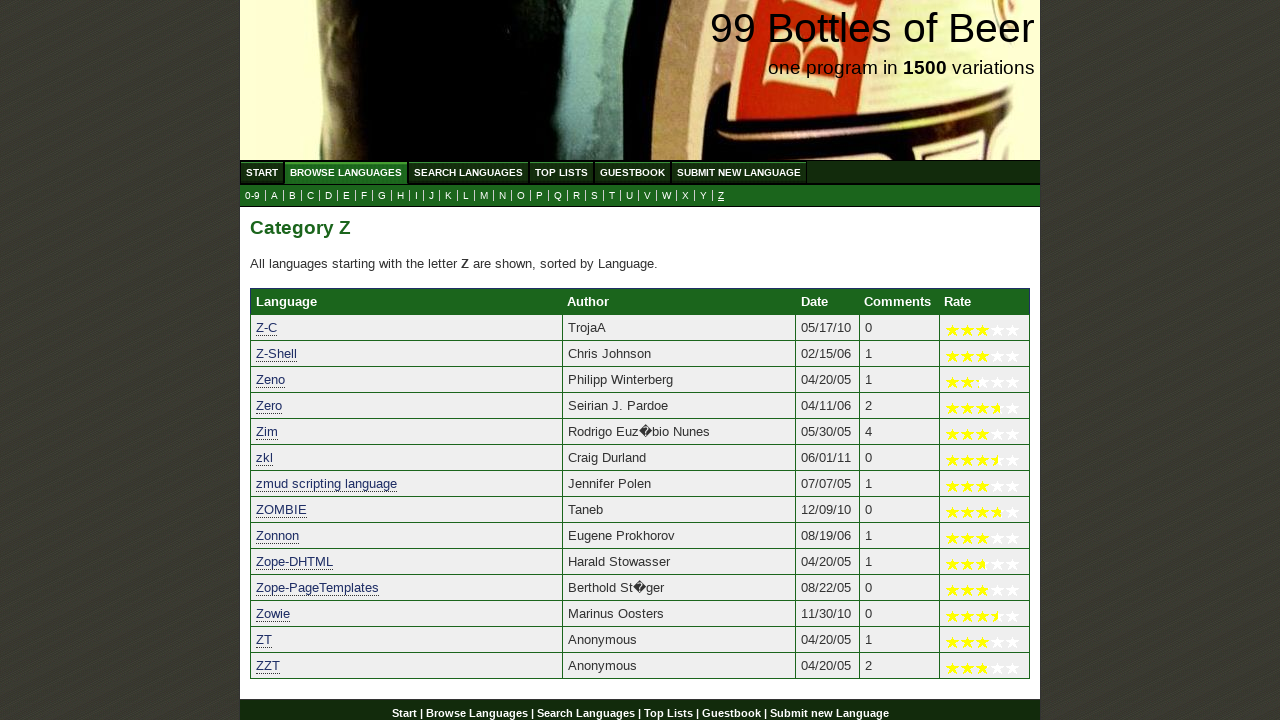

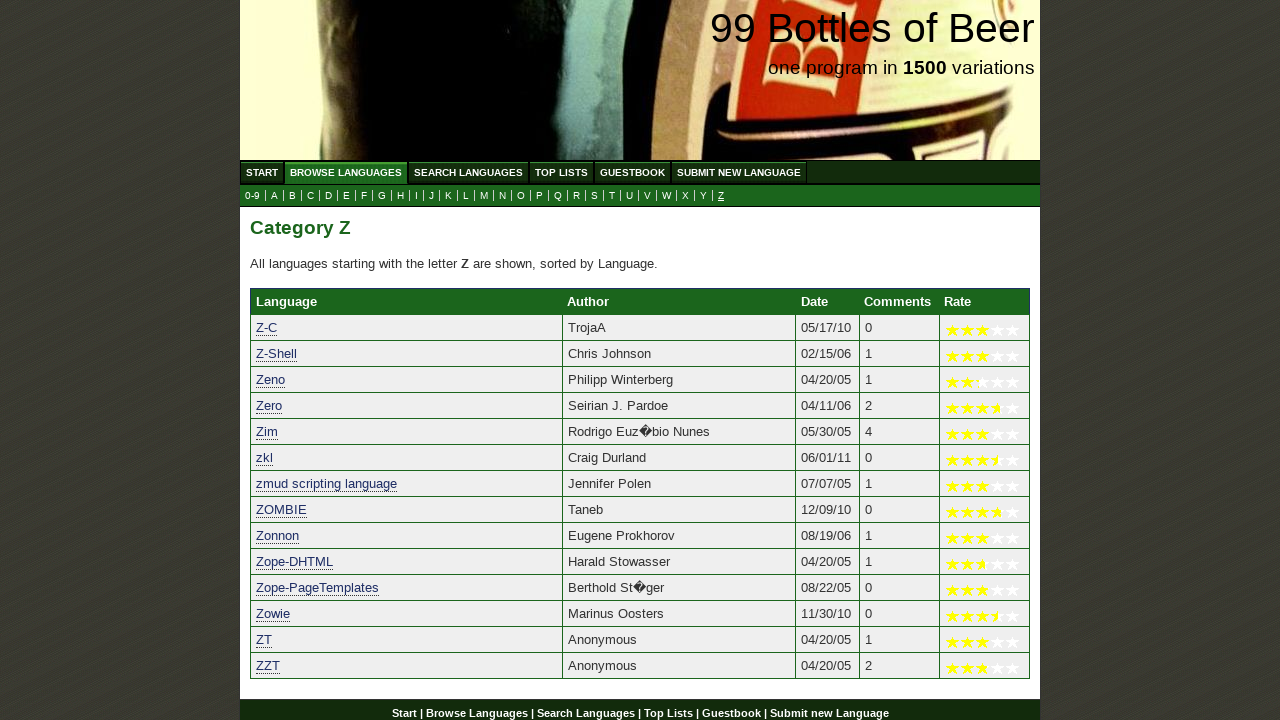